Tests handling of JavaScript confirm popup by triggering a confirm dialog and dismissing it

Starting URL: https://www.selenium.dev/documentation/webdriver/interactions/alerts/

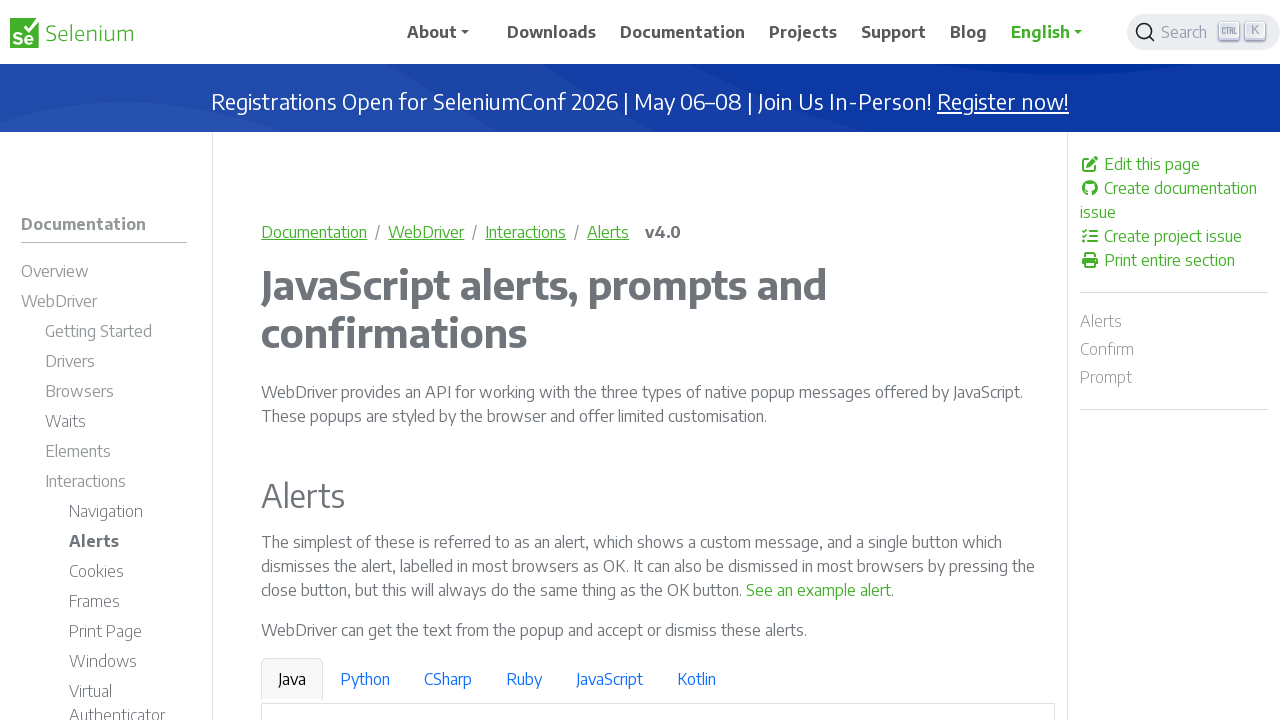

Set up dialog handler to dismiss confirm popups
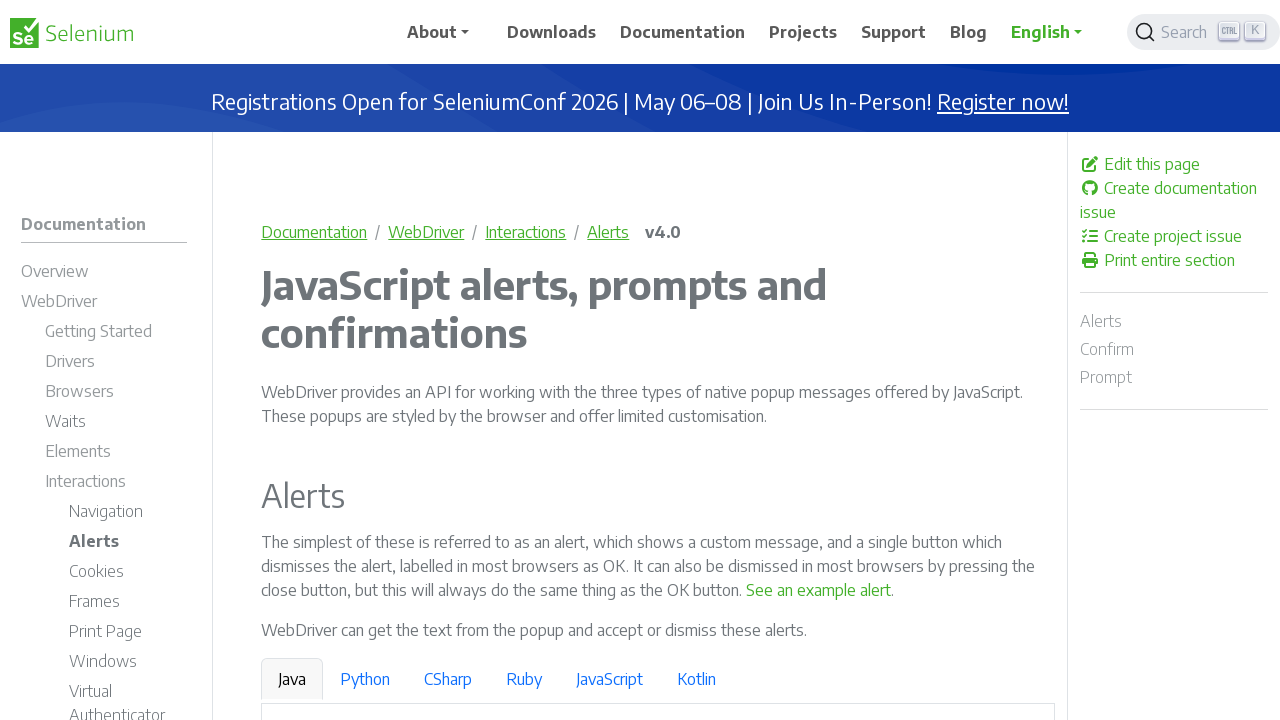

Clicked button to trigger confirm popup at (964, 361) on internal:text="See a sample confirm"s
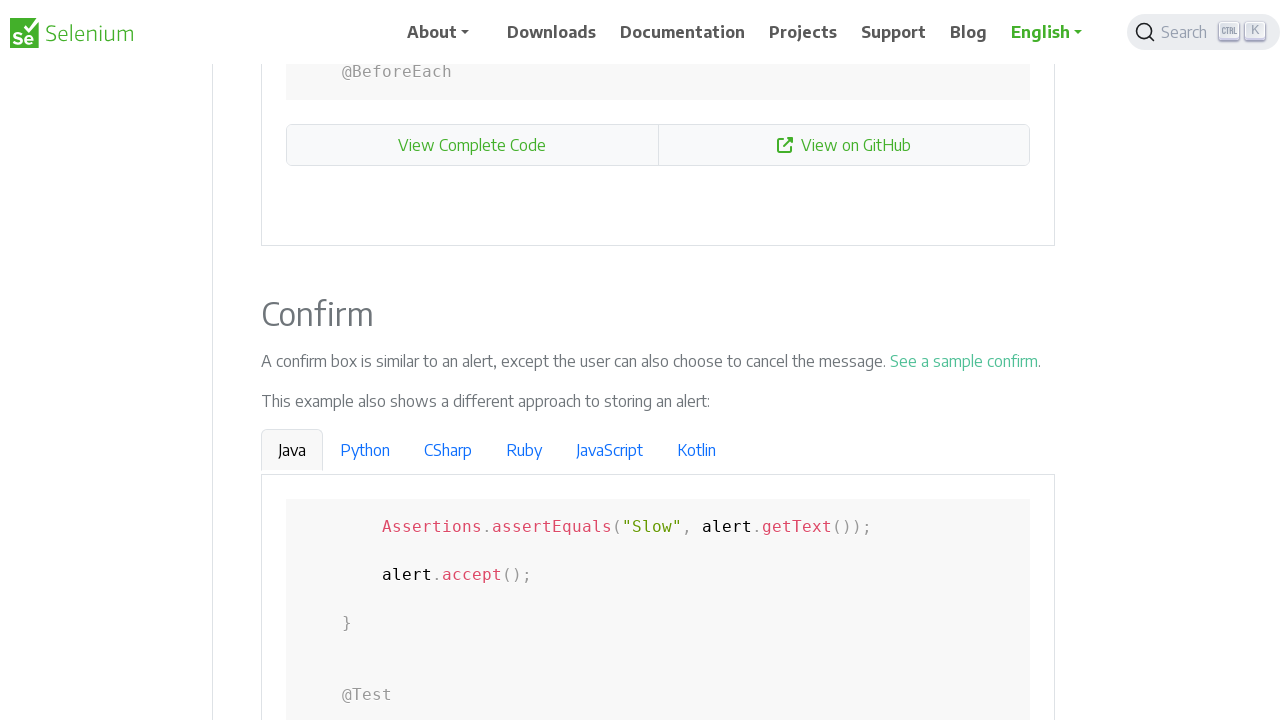

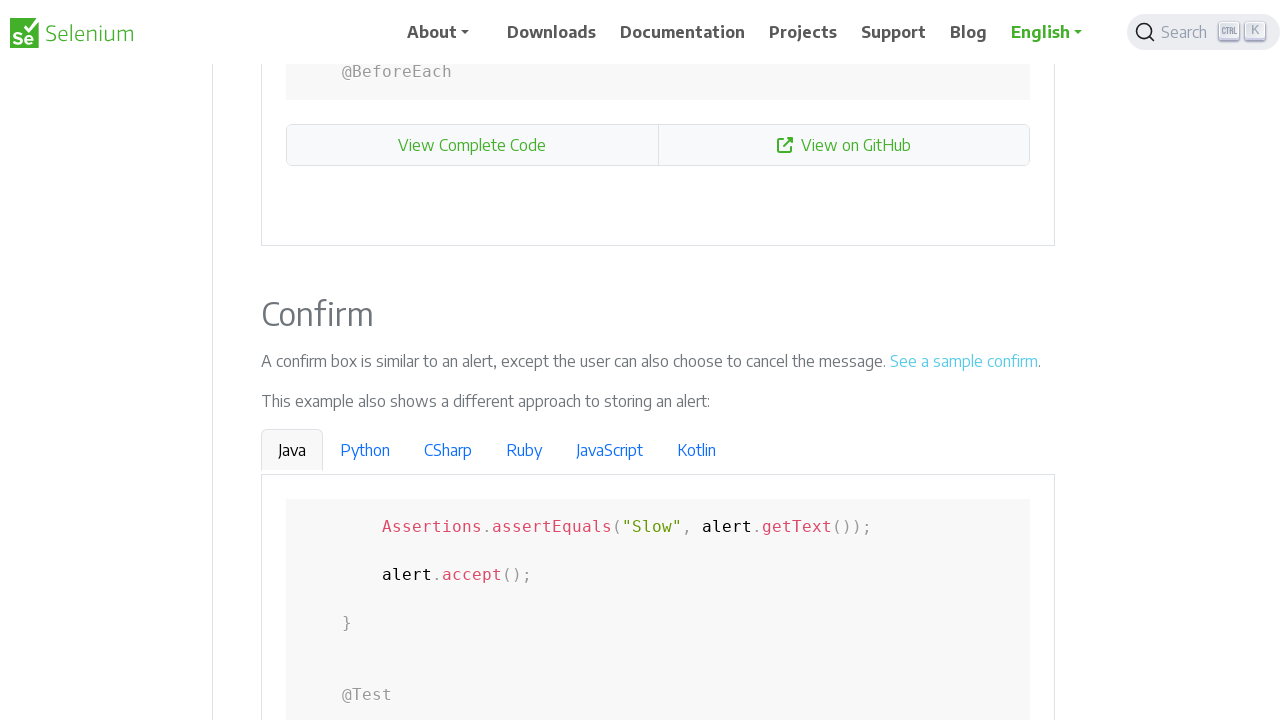